Tests basic browser window manipulation by navigating to Educastic website, maximizing the window, entering fullscreen mode, pressing escape to exit fullscreen, and resizing the window to specific dimensions.

Starting URL: https://www.educastic.com/

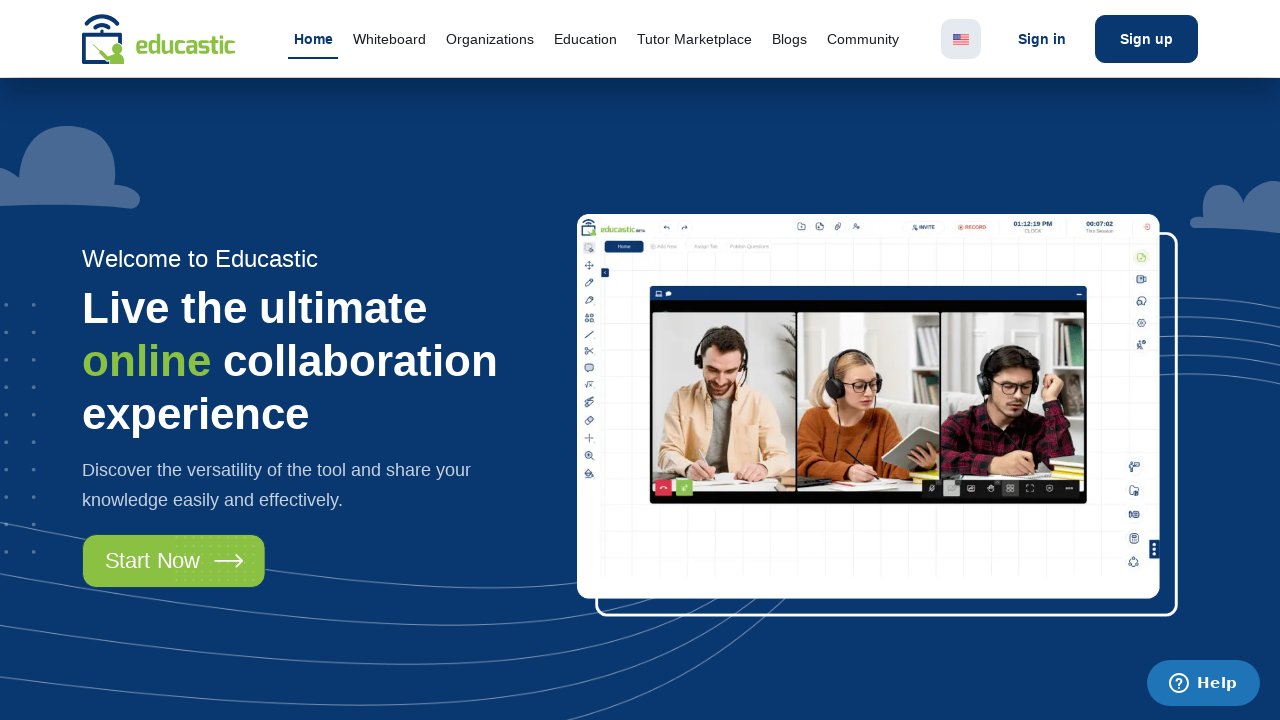

Navigated to https://www.educastic.com/
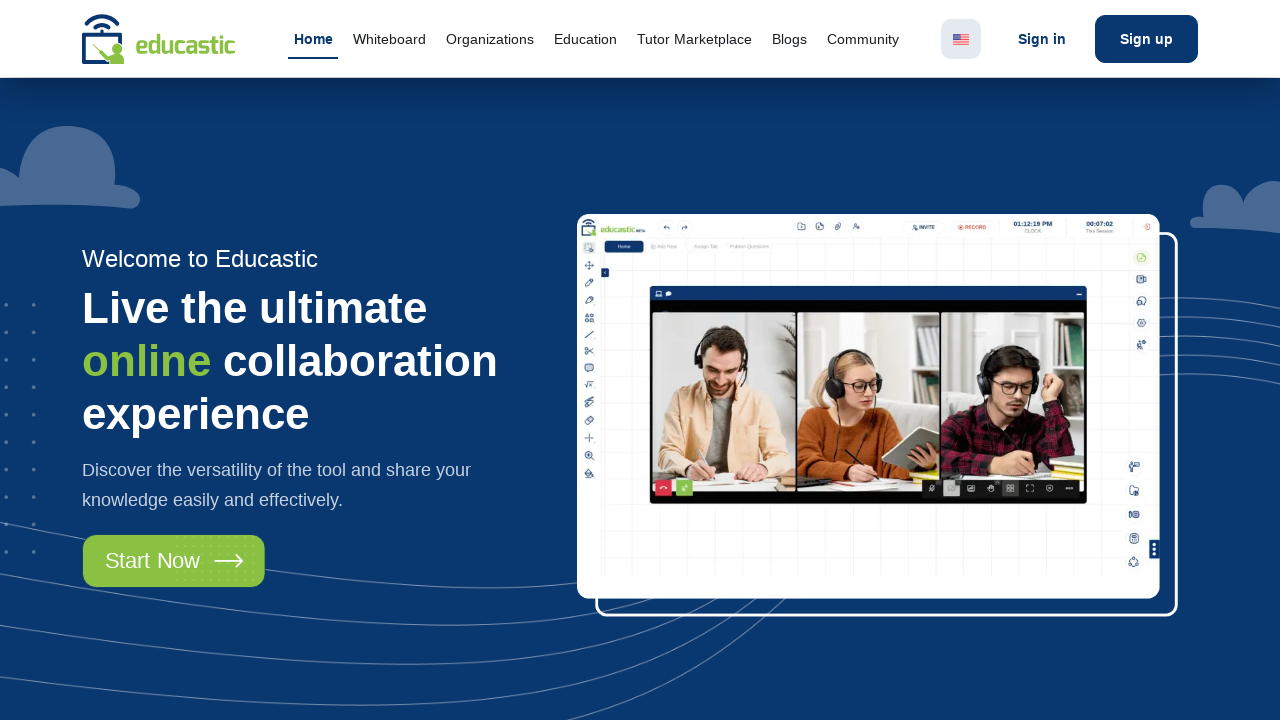

Maximized browser window to 1920x1080
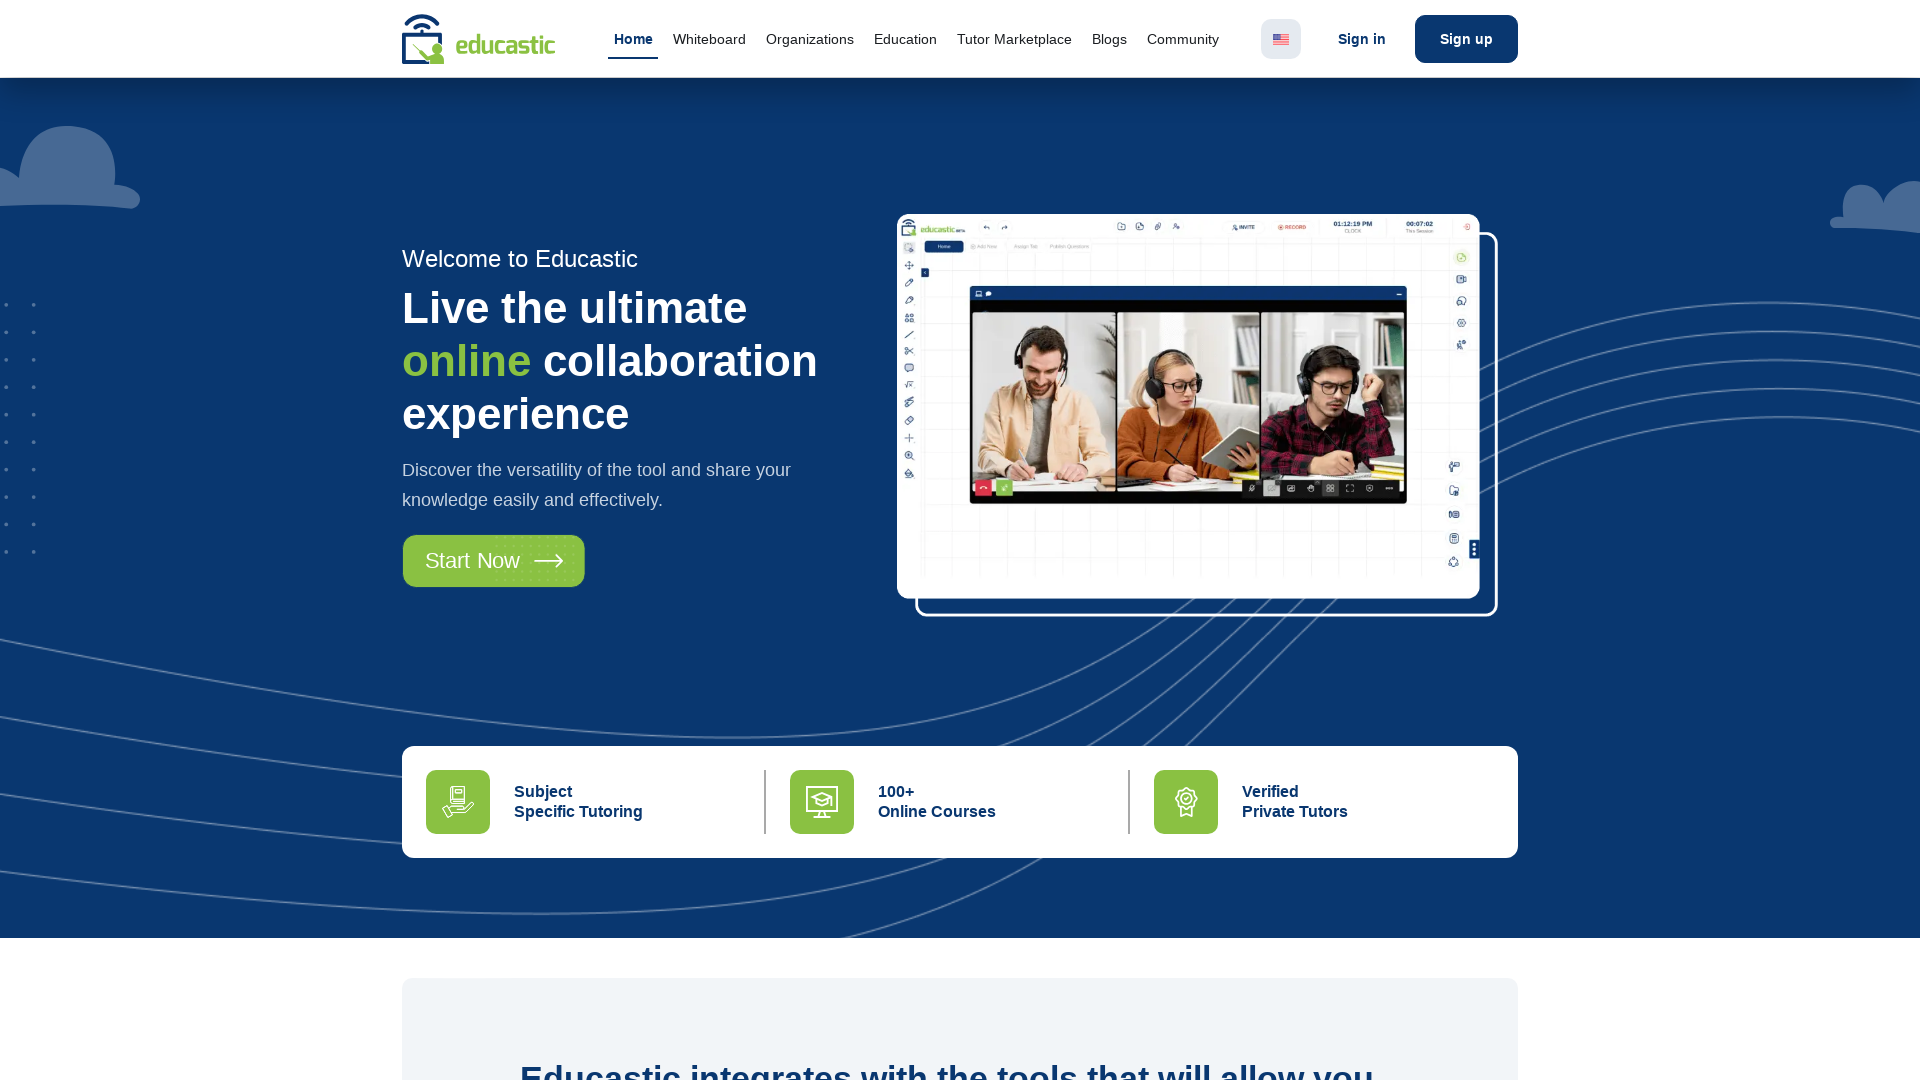

Page loaded (domcontentloaded state reached)
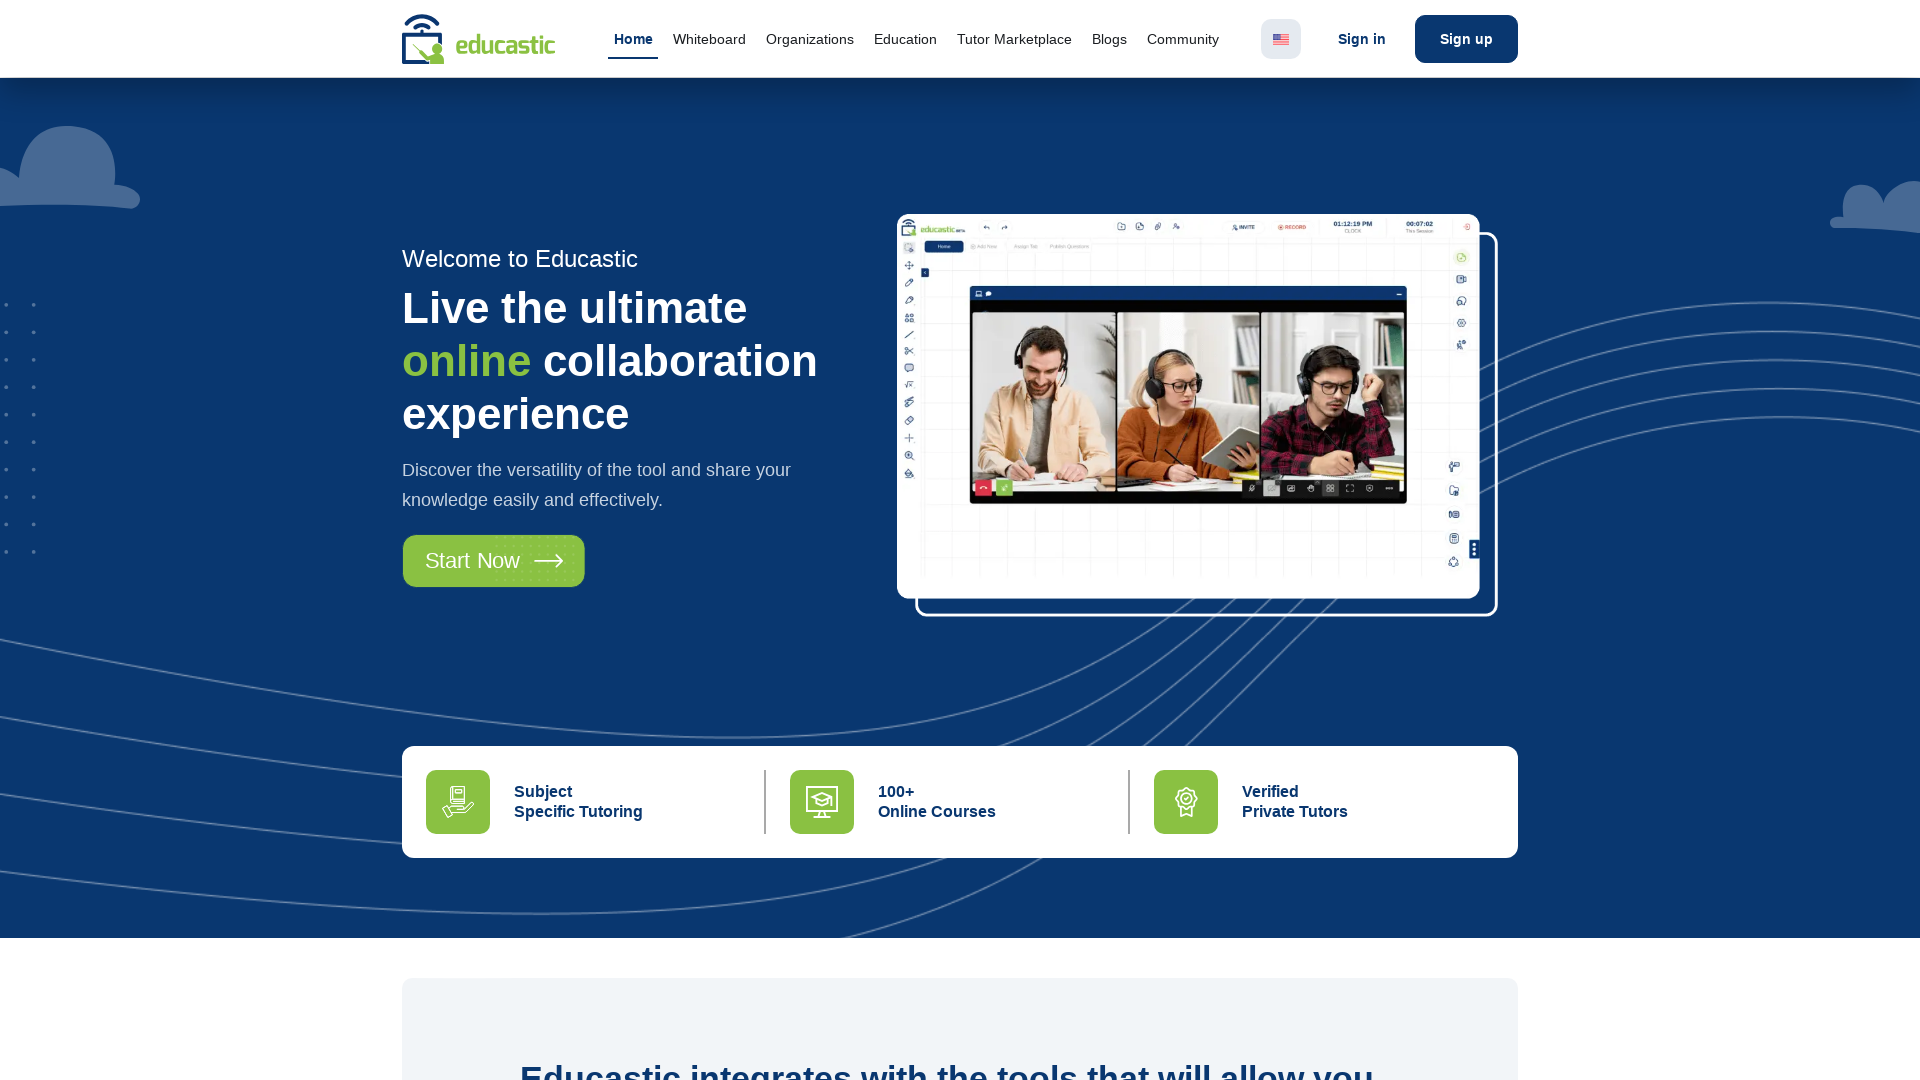

Pressed Escape key to exit fullscreen or dismiss popups
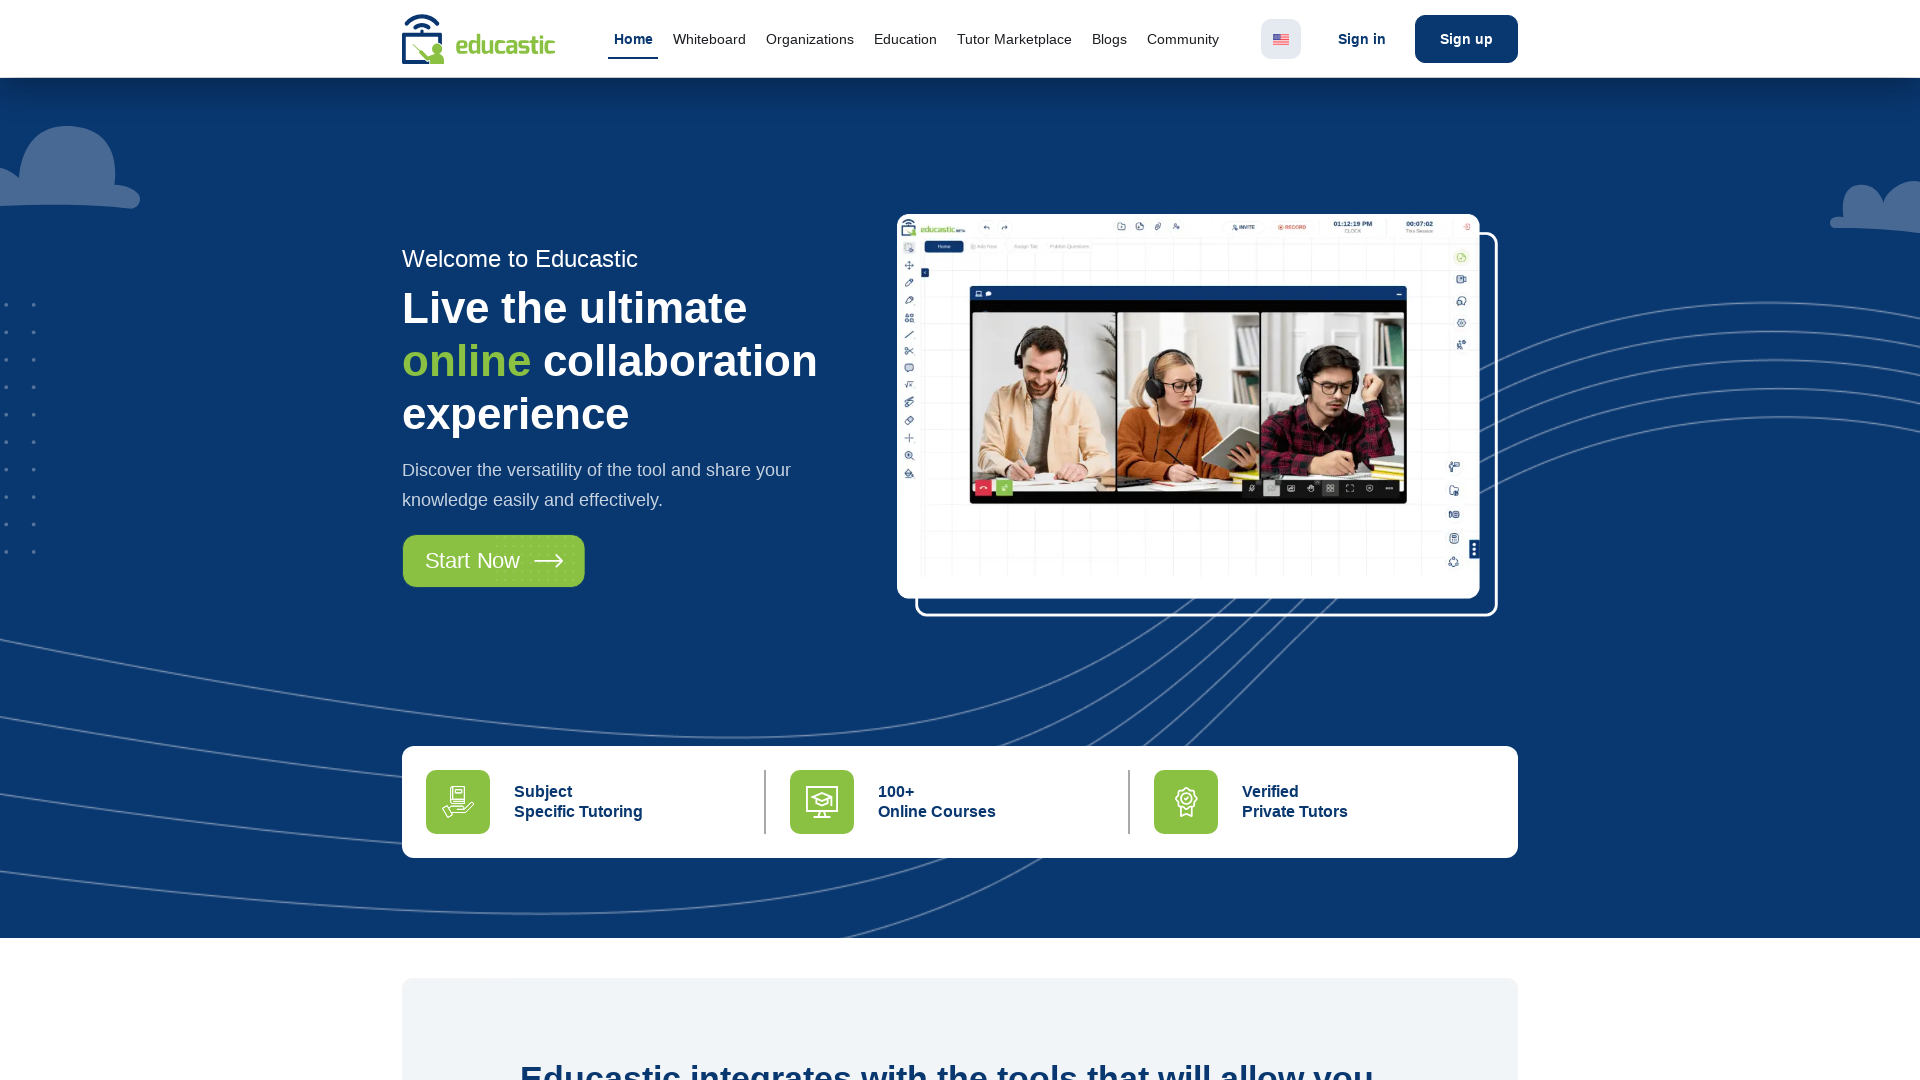

Resized browser window to 400x800
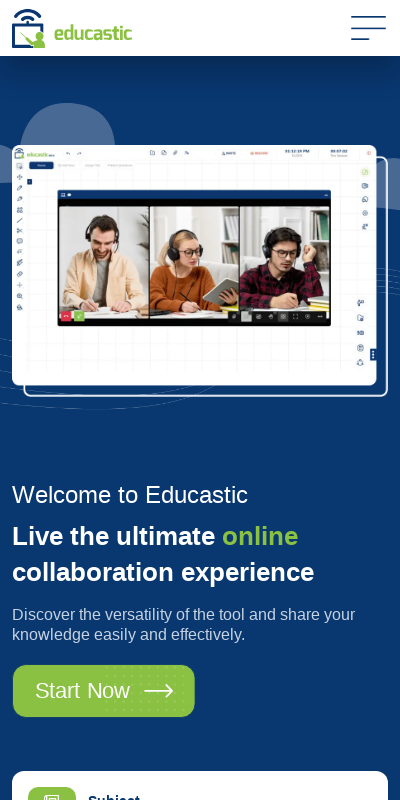

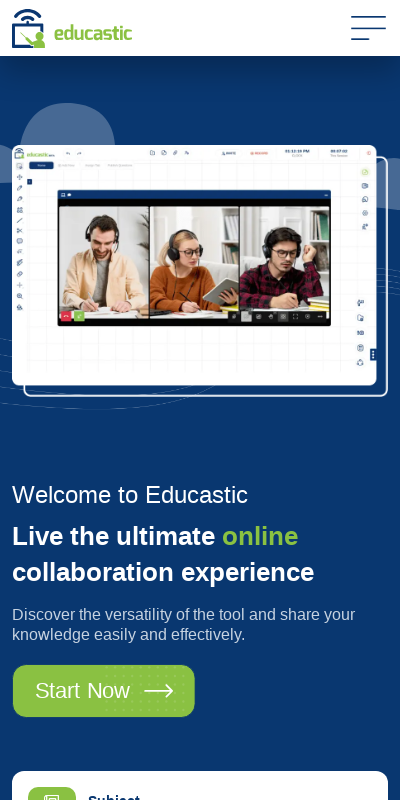